Navigates through CCTV channels 1-5 on the TV program schedule page by clicking on each channel tab

Starting URL: https://tv.cctv.com/epg/index.shtml?spm=C31267.PFsKSaKh6QQC.EEfEAhEnQFPl.3

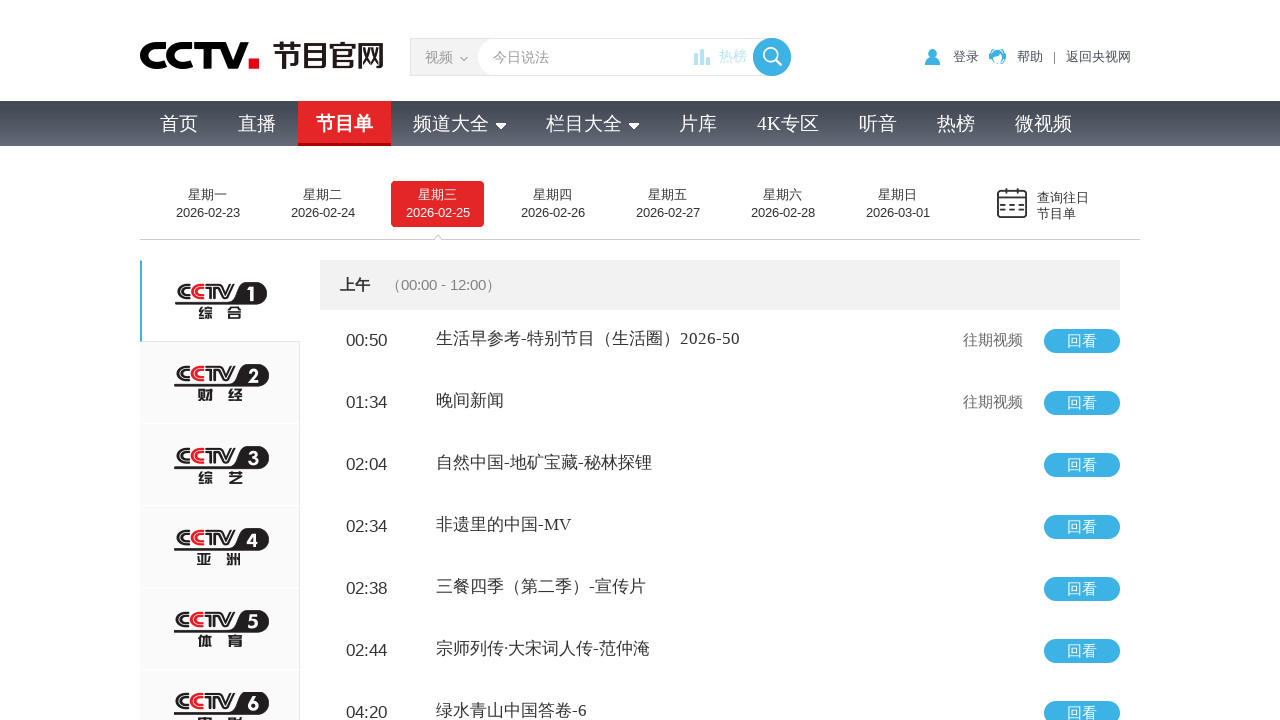

Channel list loaded - selector #jiemudan01 is present
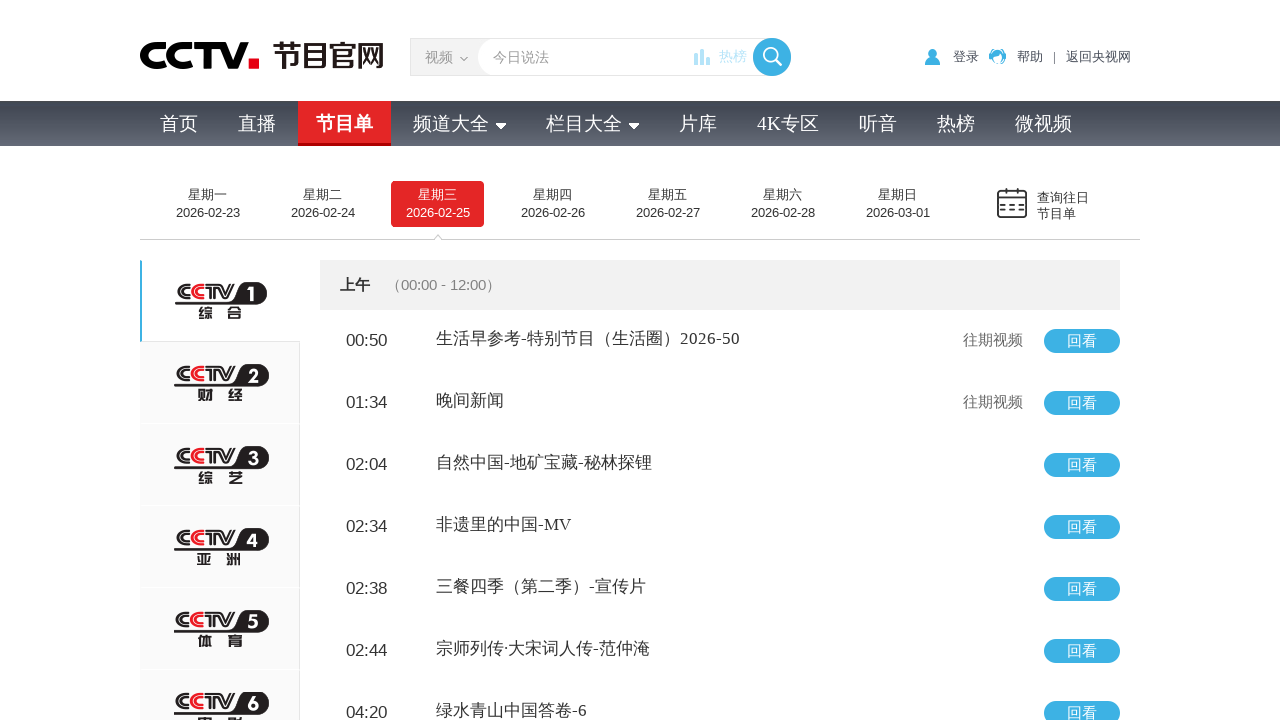

Retrieved all channel tab elements from the page
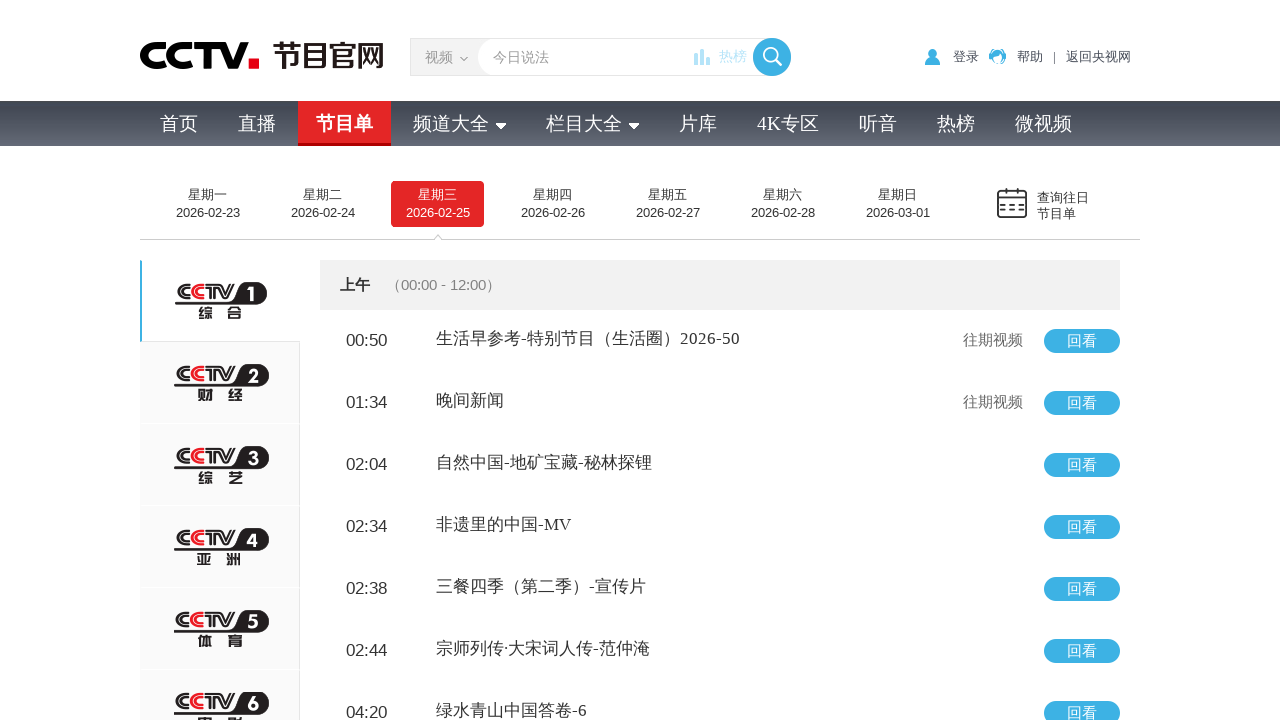

Clicked on CCTV channel 2 tab at (220, 383) on #jiemudan01 div.channel_con div ul li >> nth=1
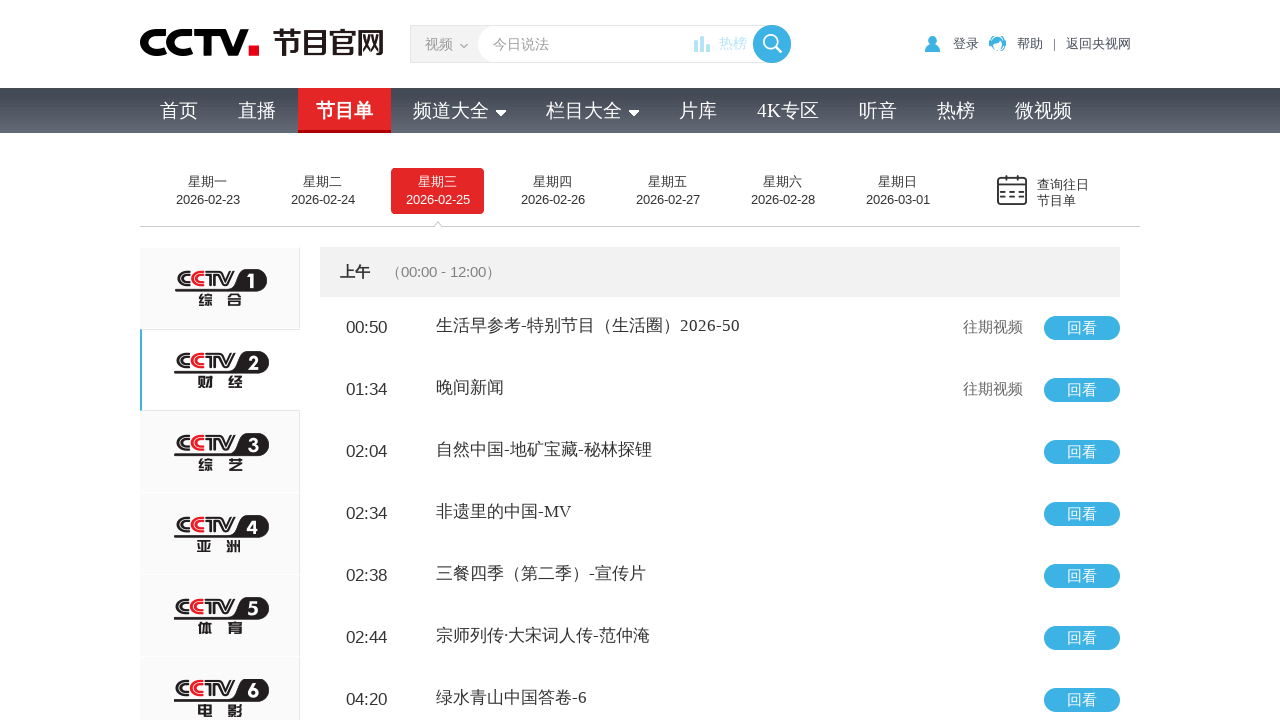

Waited 2 seconds for program schedule to update for CCTV channel 2
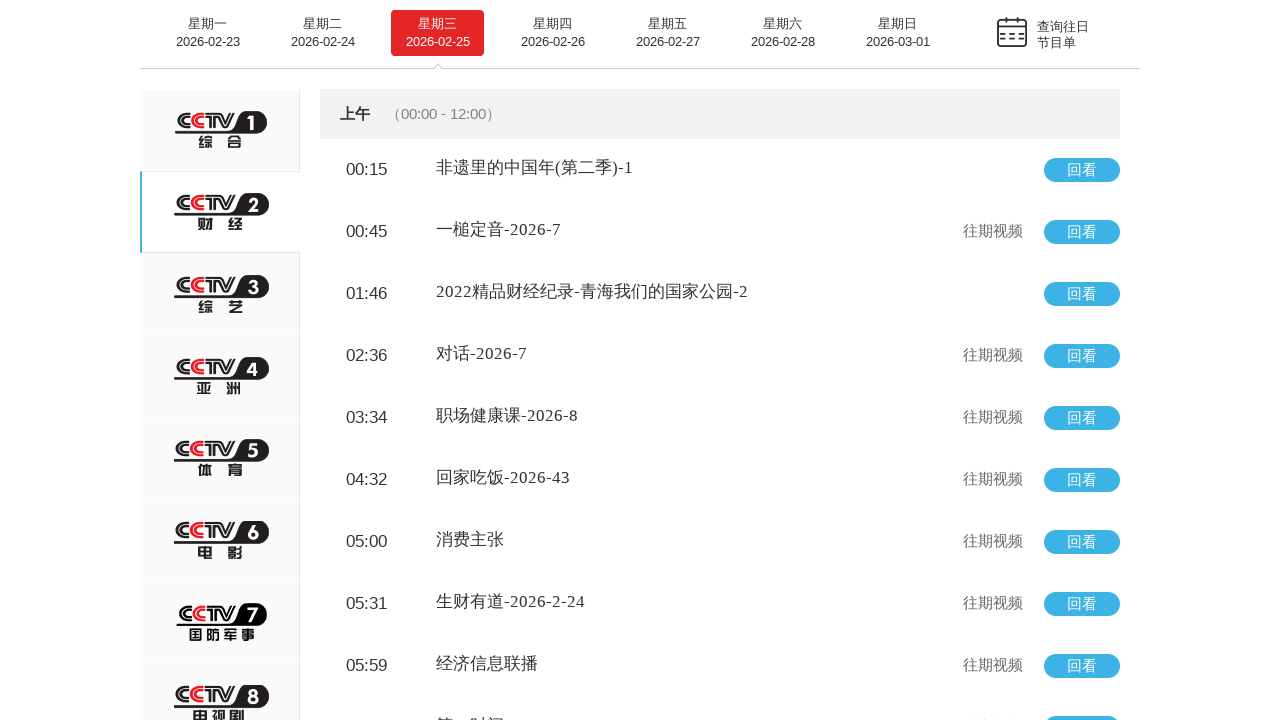

Morning program section (shangwu) loaded for CCTV channel 2
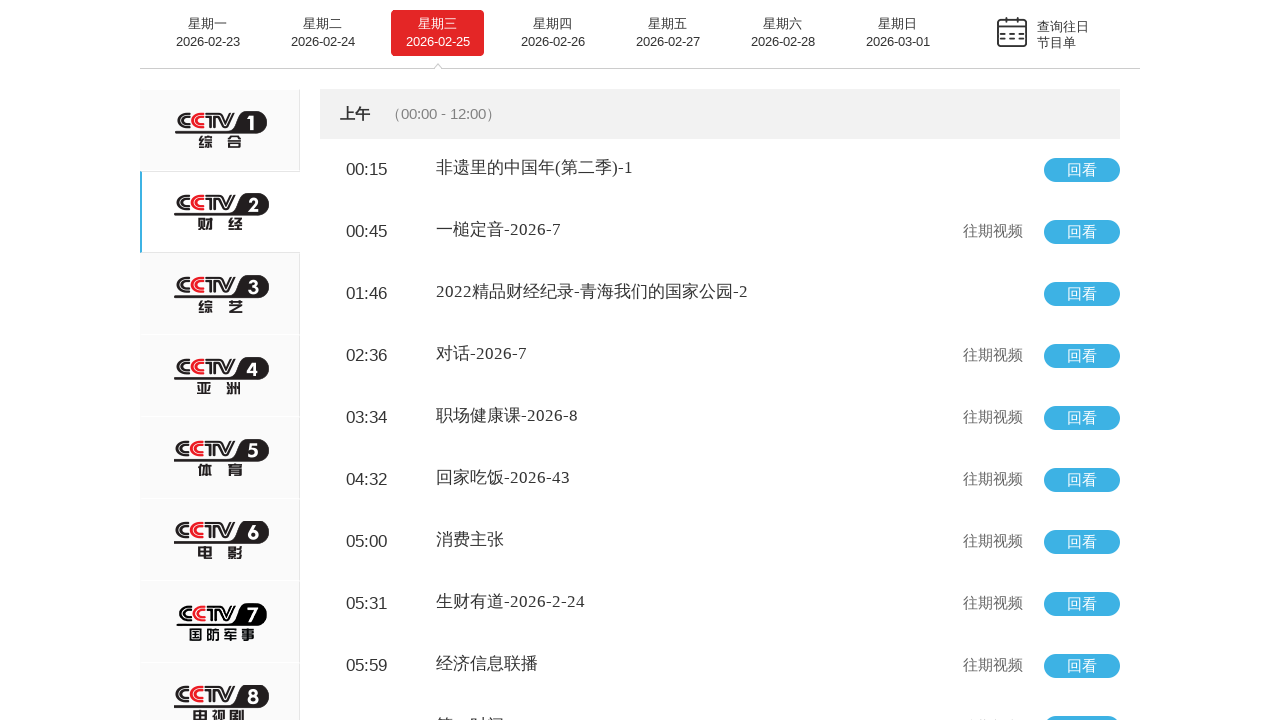

Afternoon program section (xiawu) loaded for CCTV channel 2
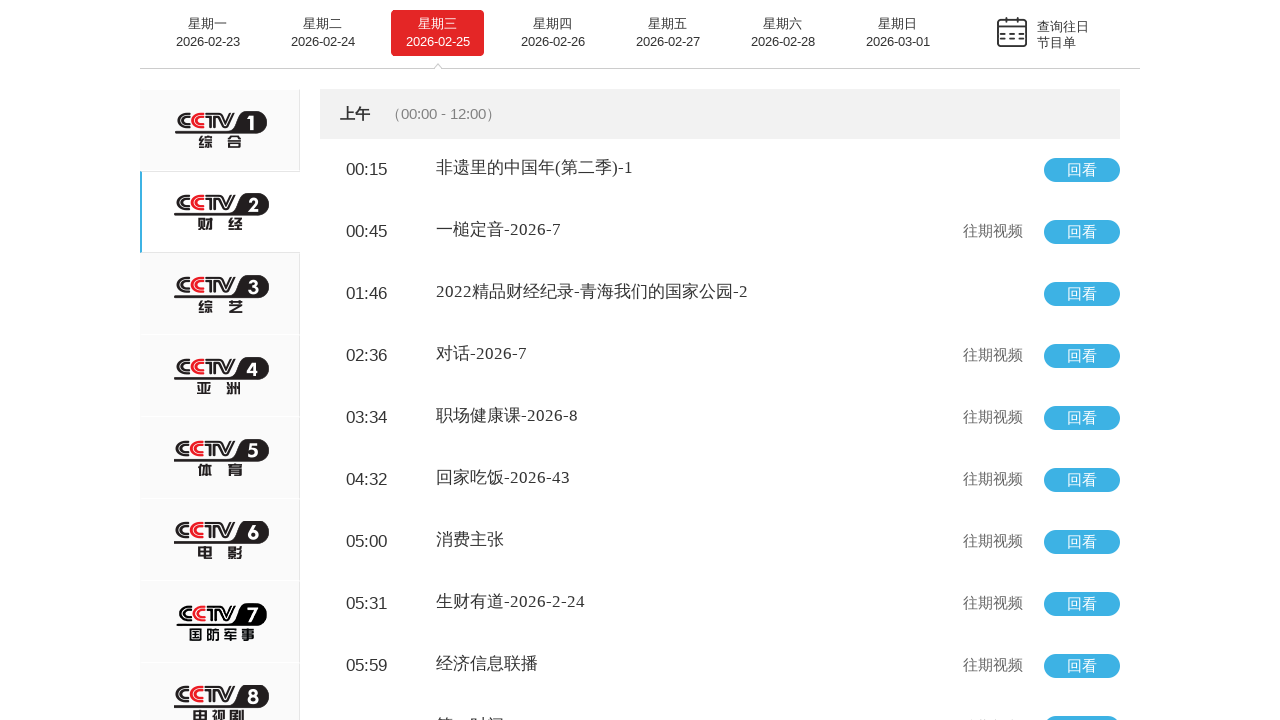

Clicked on CCTV channel 3 tab at (220, 294) on #jiemudan01 div.channel_con div ul li >> nth=2
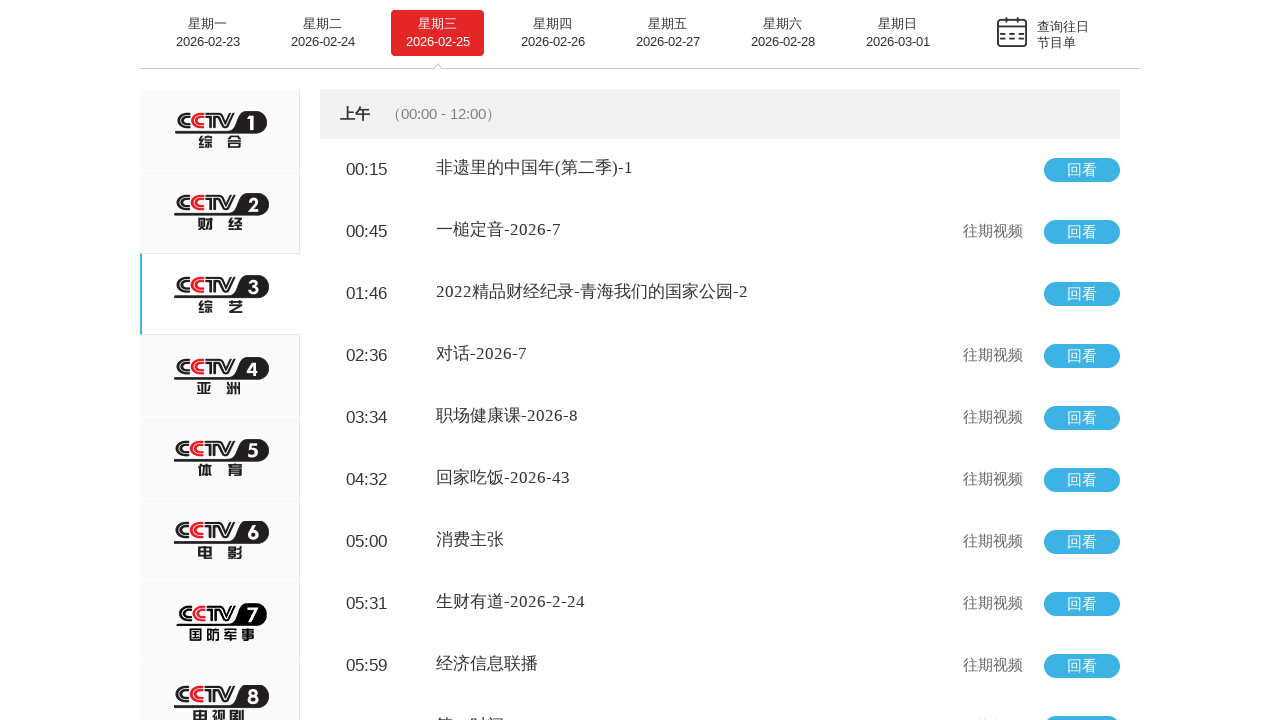

Waited 2 seconds for program schedule to update for CCTV channel 3
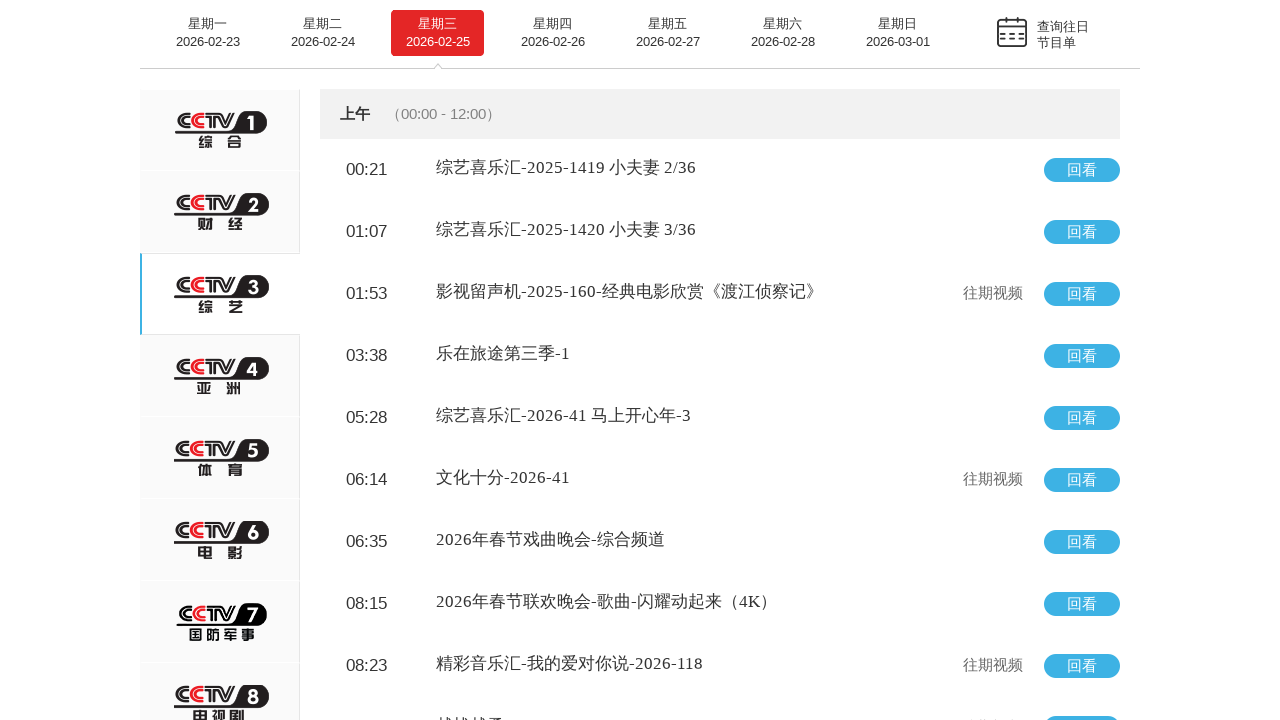

Morning program section (shangwu) loaded for CCTV channel 3
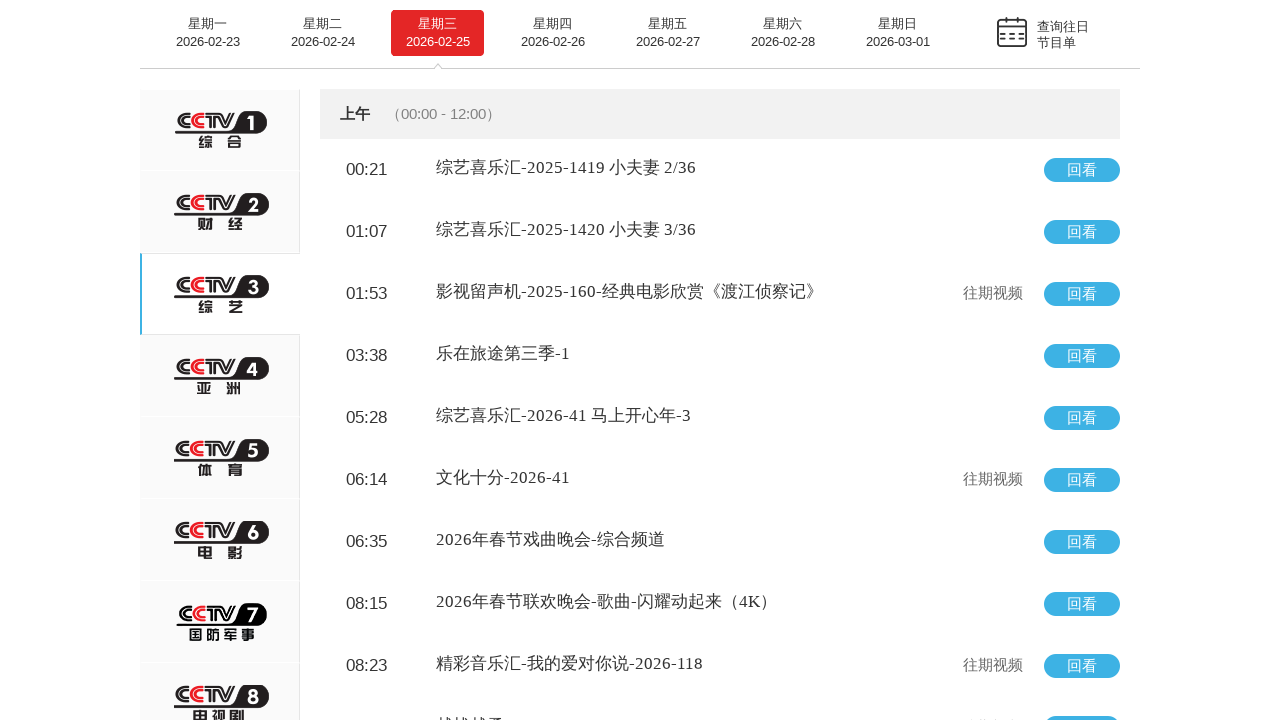

Afternoon program section (xiawu) loaded for CCTV channel 3
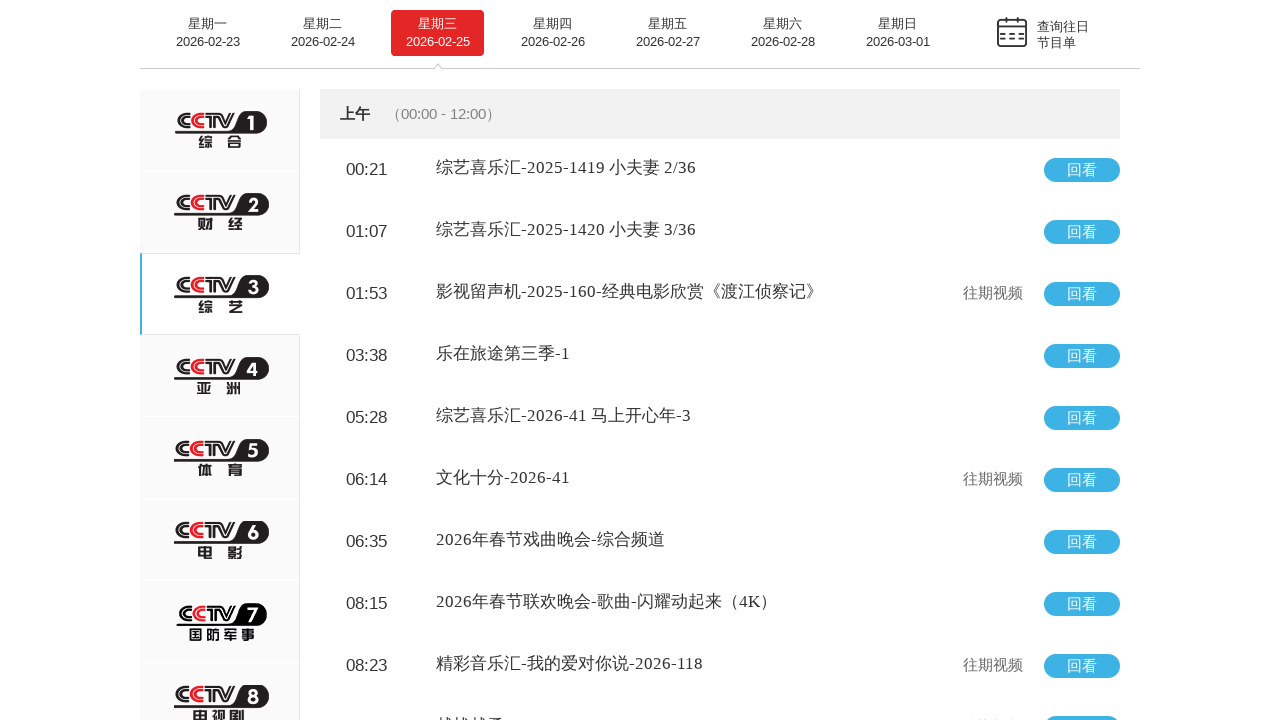

Clicked on CCTV channel 4 tab at (220, 376) on #jiemudan01 div.channel_con div ul li >> nth=3
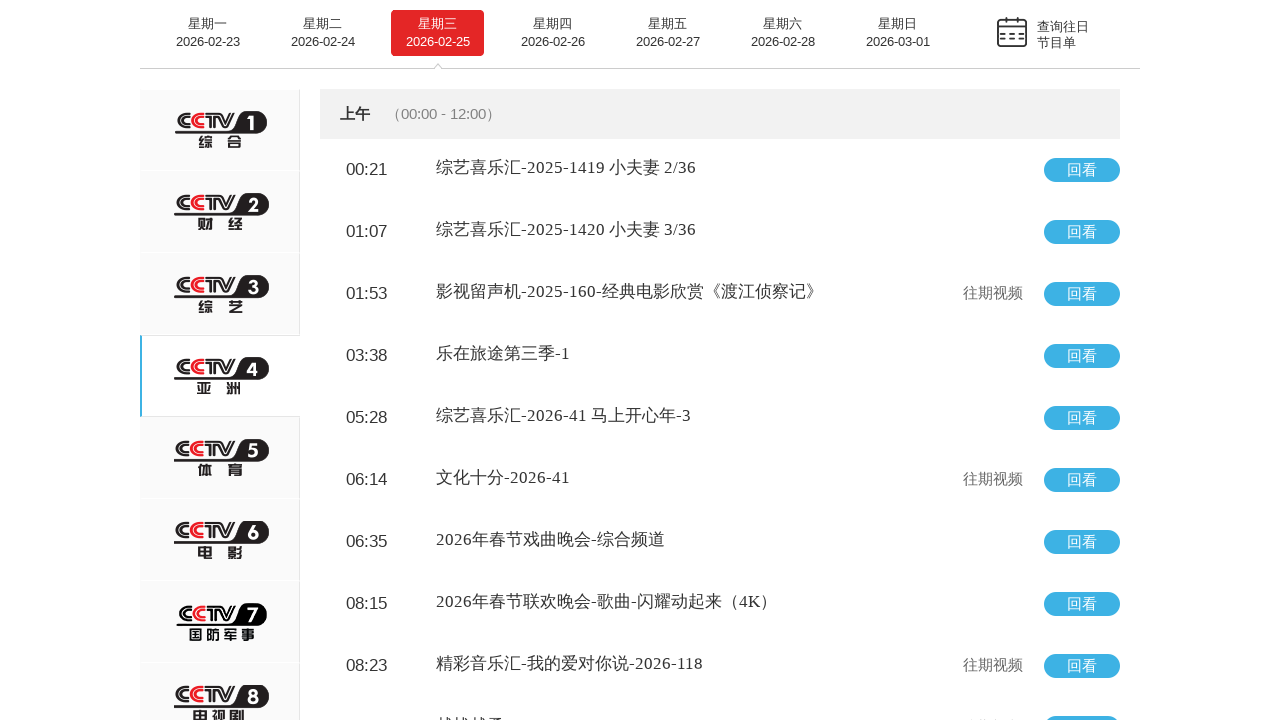

Waited 2 seconds for program schedule to update for CCTV channel 4
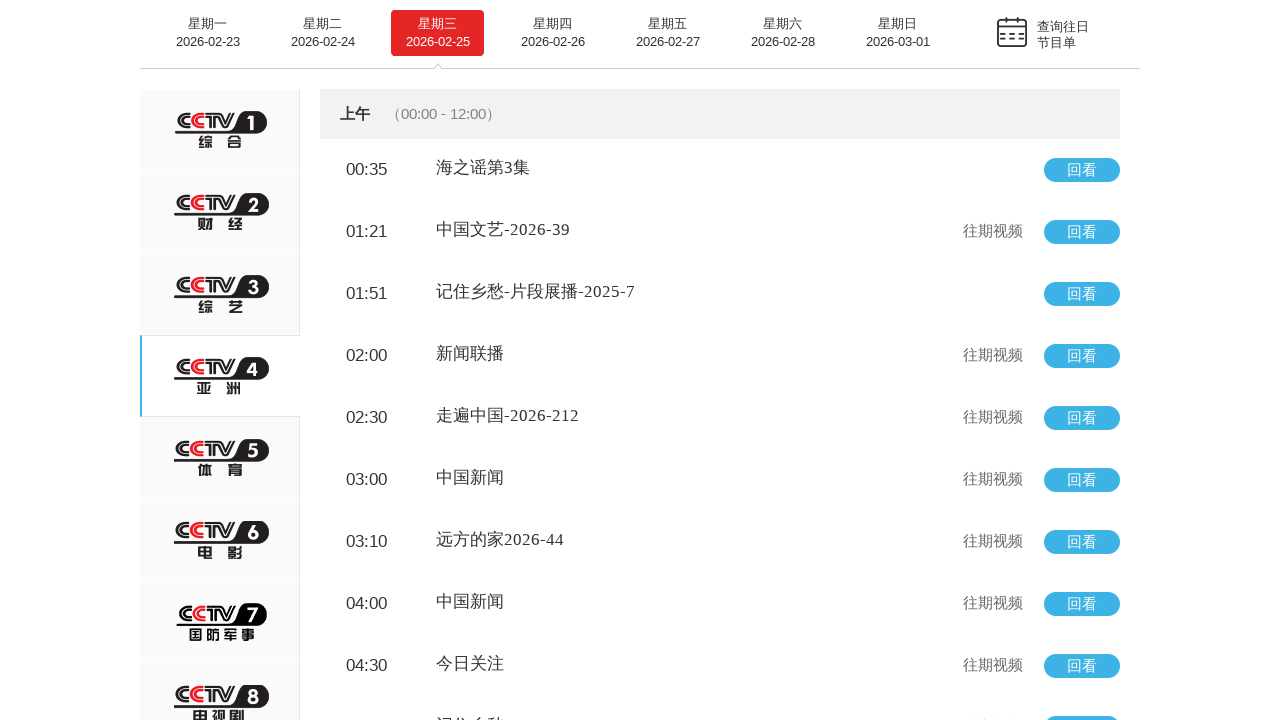

Morning program section (shangwu) loaded for CCTV channel 4
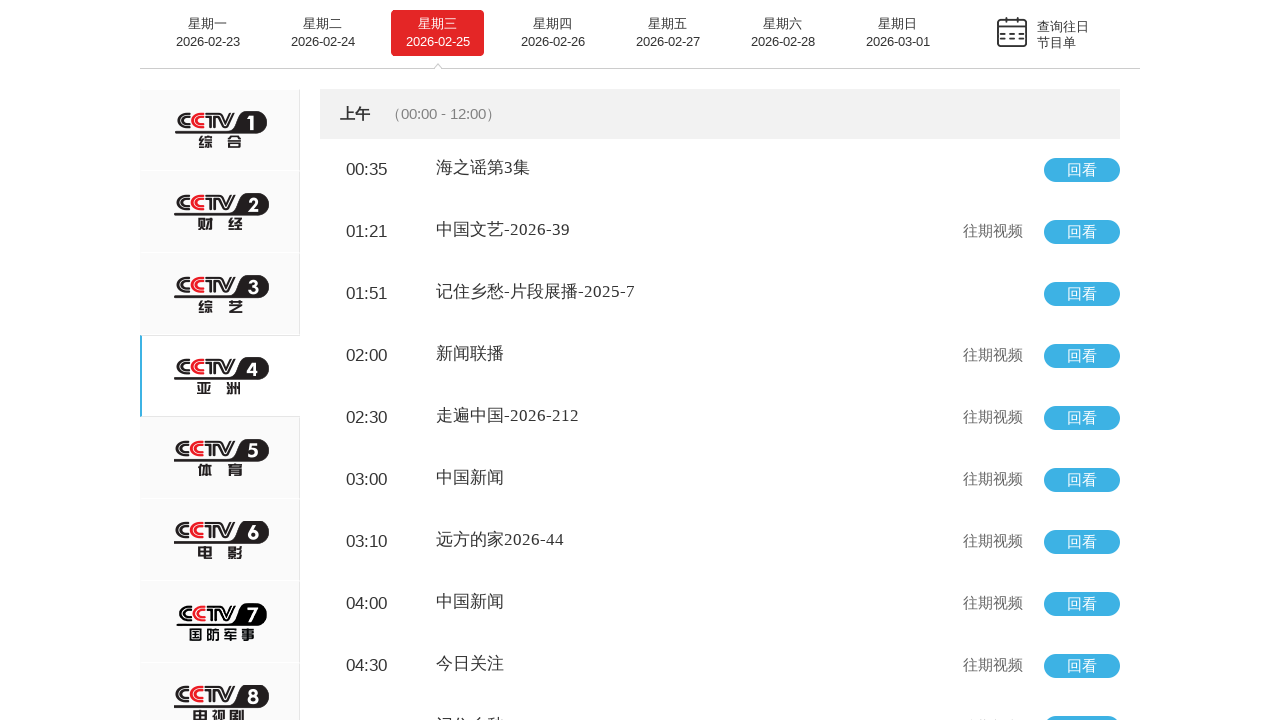

Afternoon program section (xiawu) loaded for CCTV channel 4
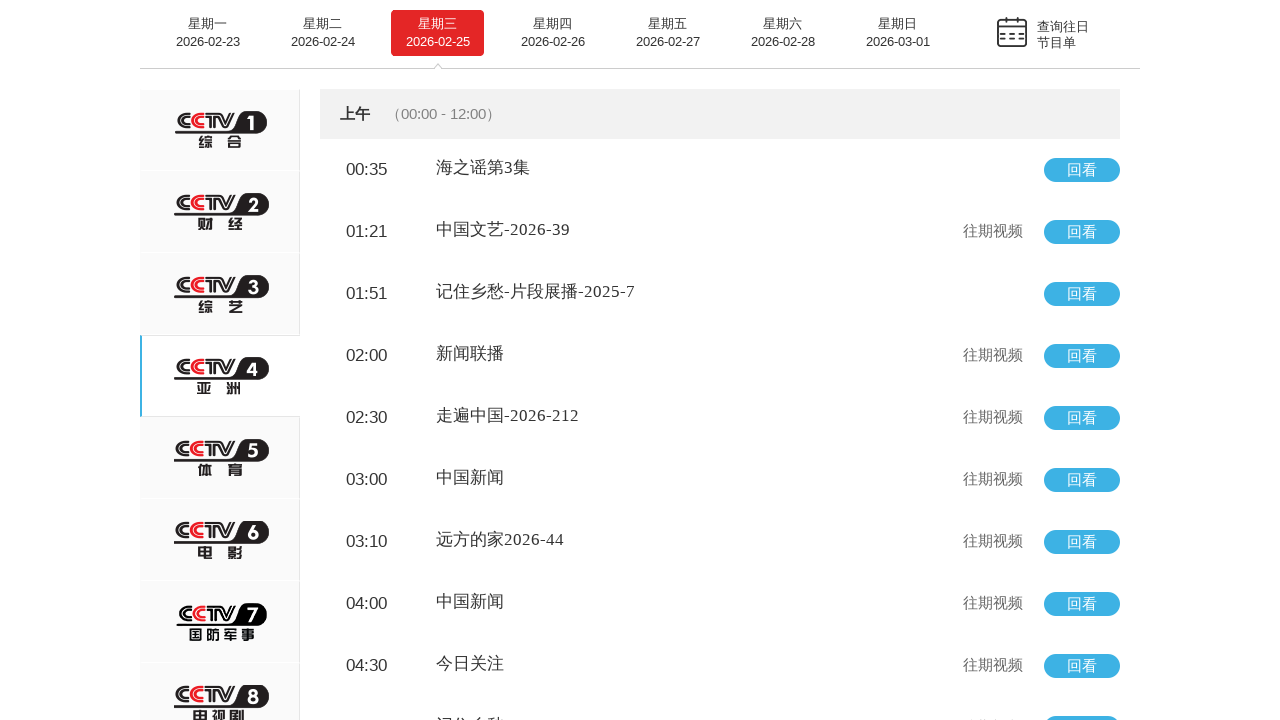

Clicked on CCTV channel 5 tab at (220, 458) on #jiemudan01 div.channel_con div ul li >> nth=4
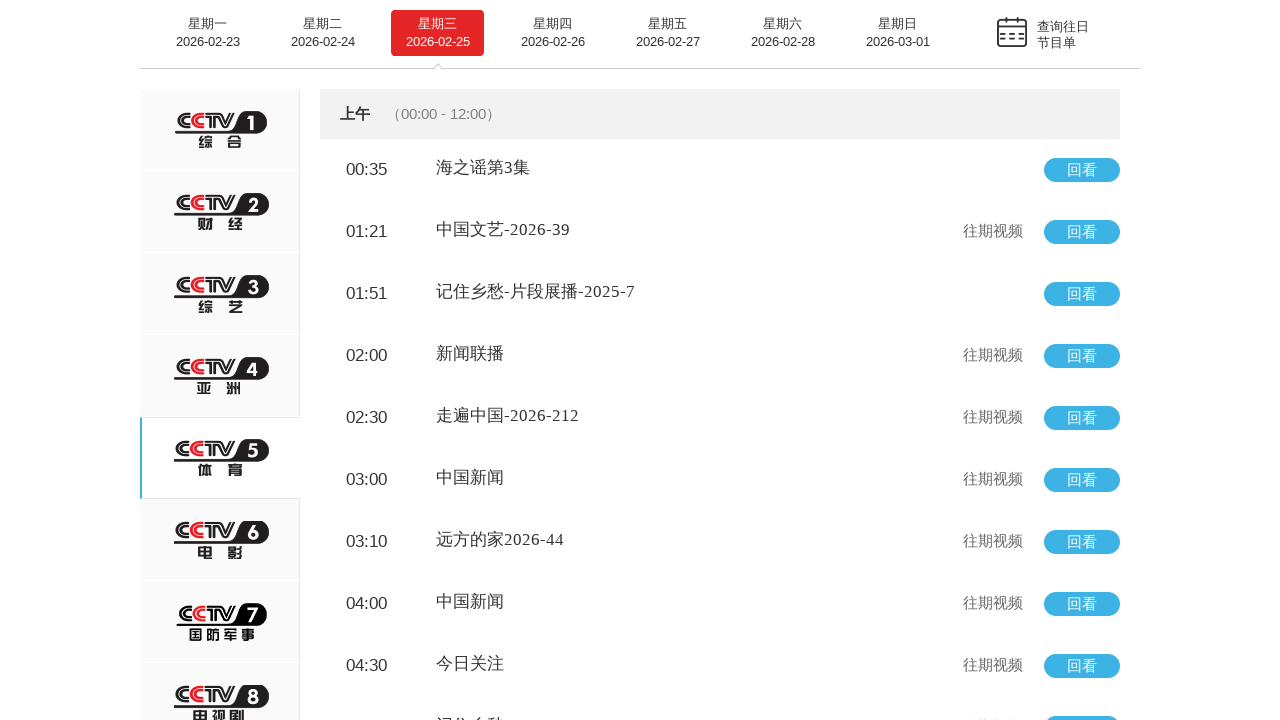

Waited 2 seconds for program schedule to update for CCTV channel 5
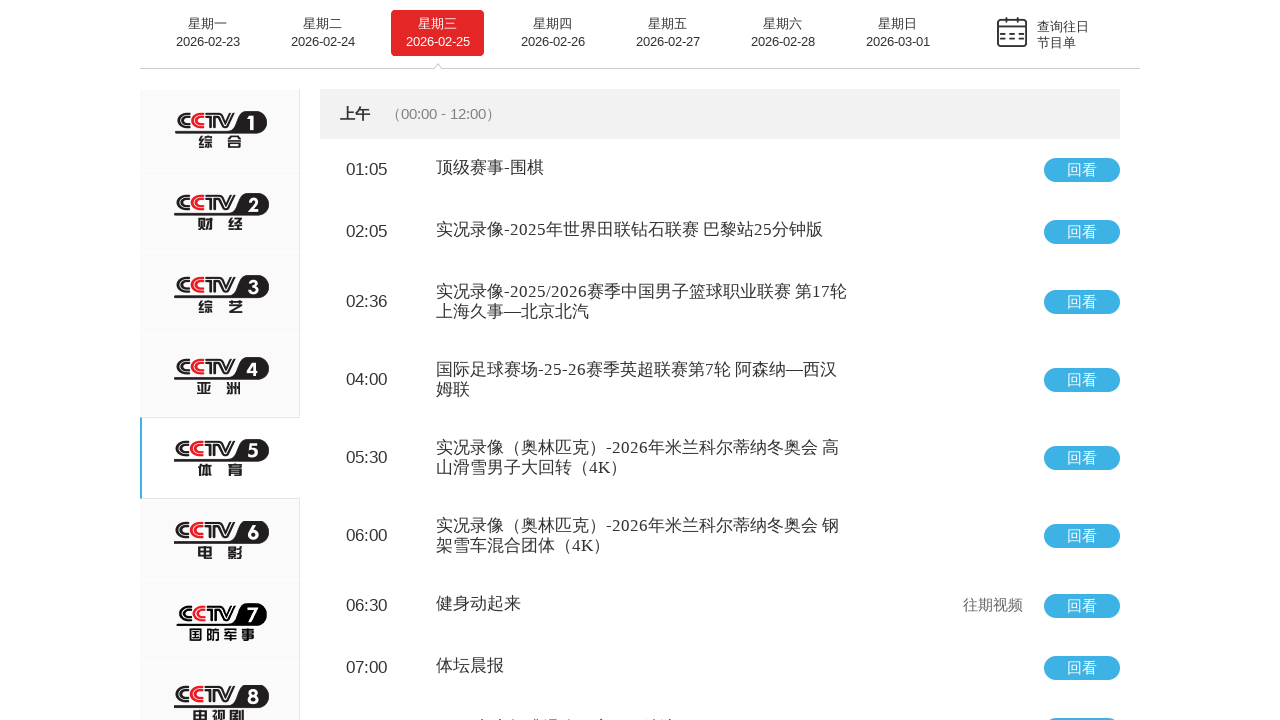

Morning program section (shangwu) loaded for CCTV channel 5
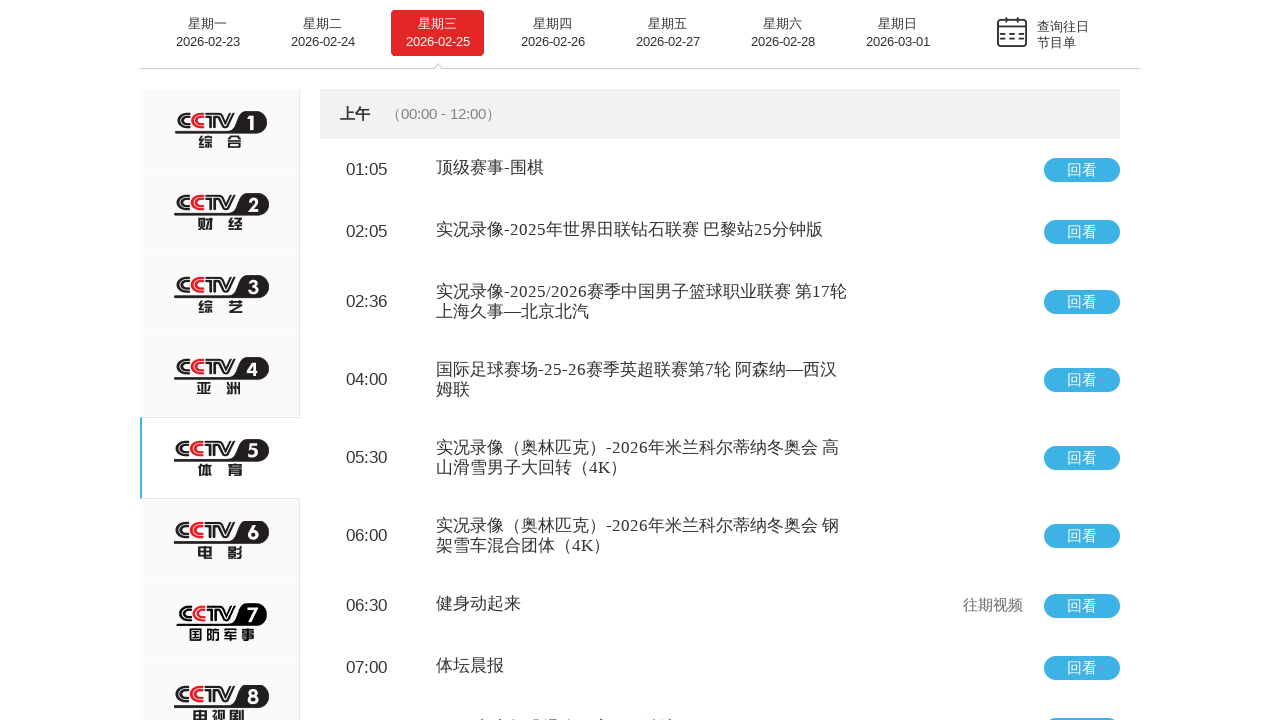

Afternoon program section (xiawu) loaded for CCTV channel 5
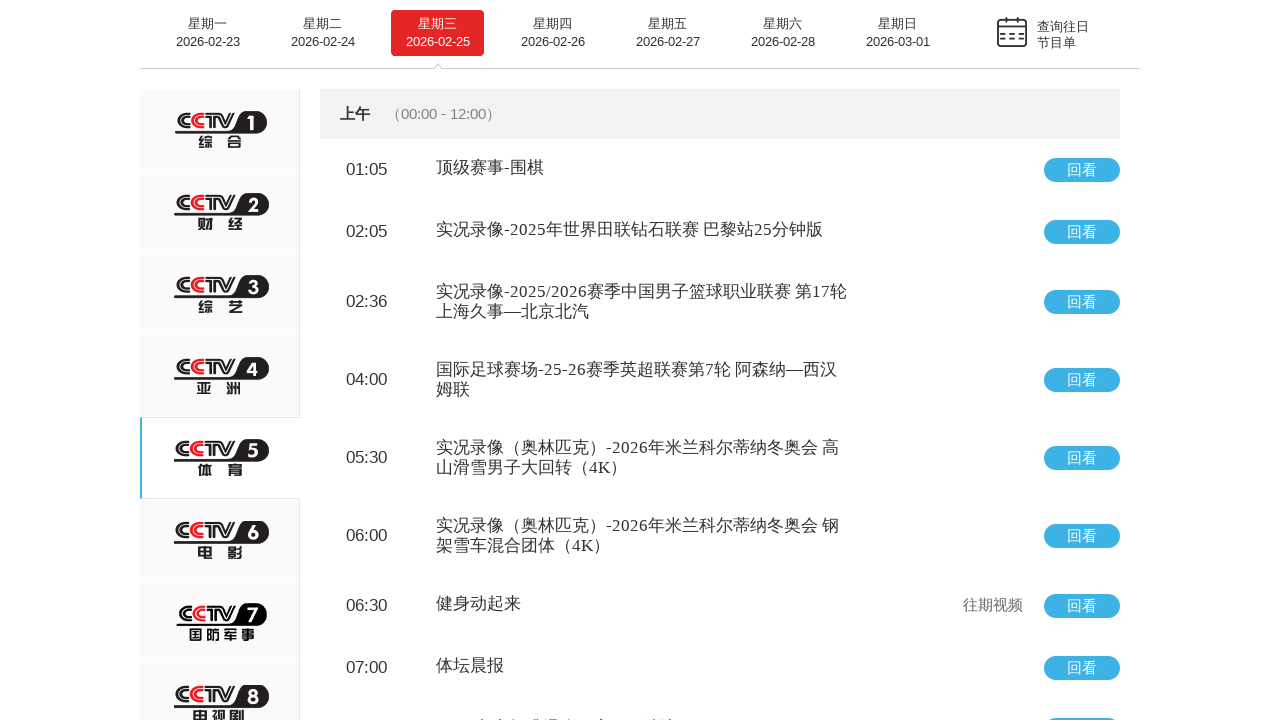

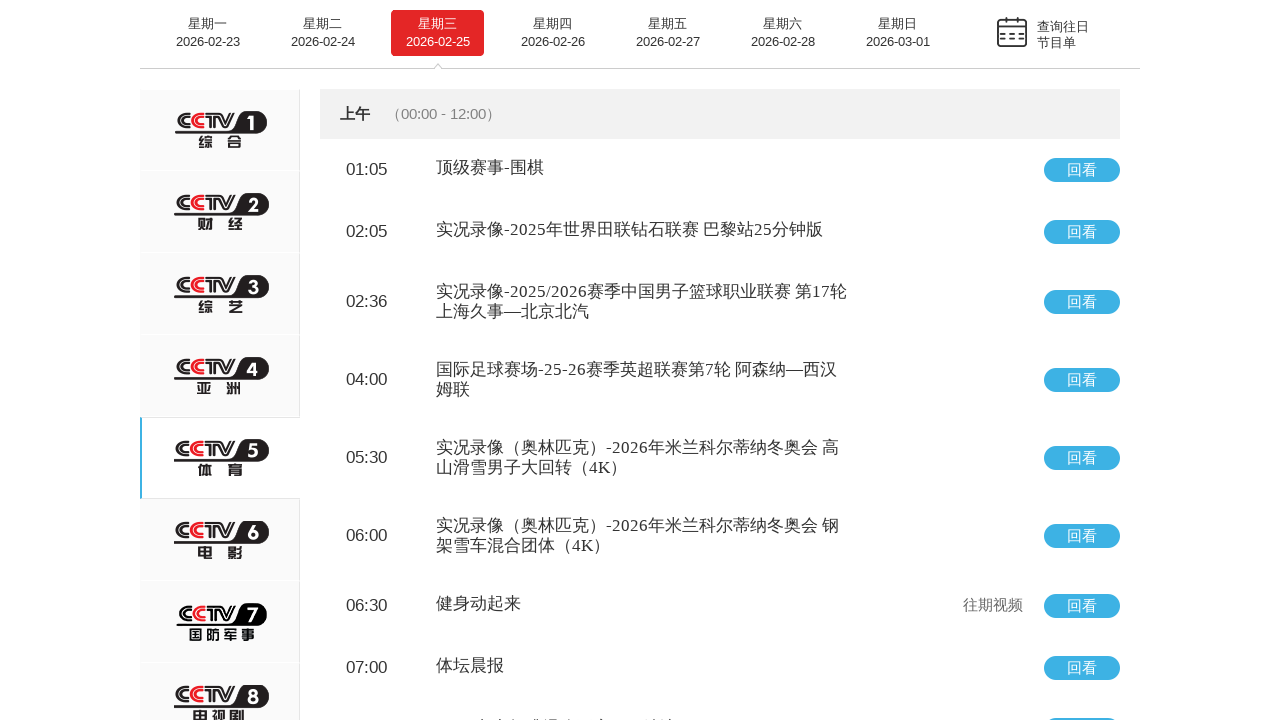